Tests checkbox interaction by clicking on a checkbox element

Starting URL: http://formy-project.herokuapp.com/checkbox

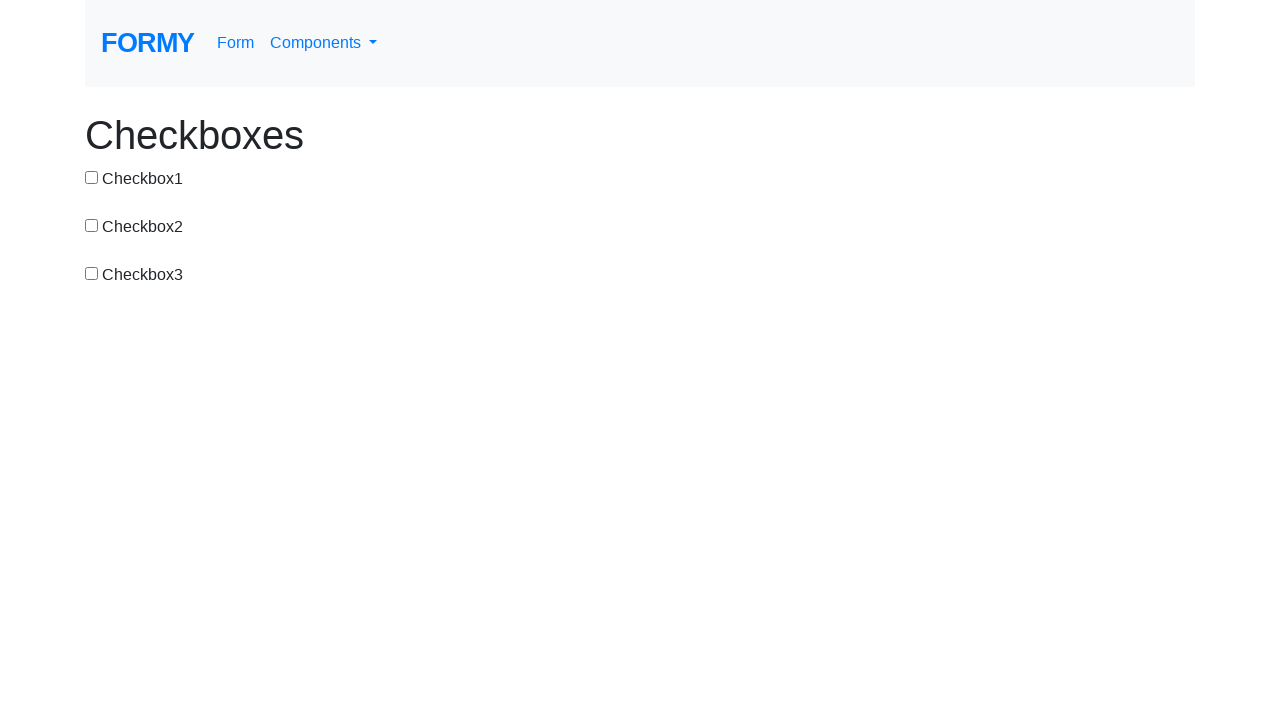

Clicked checkbox element to toggle its state at (92, 225) on #checkbox-2
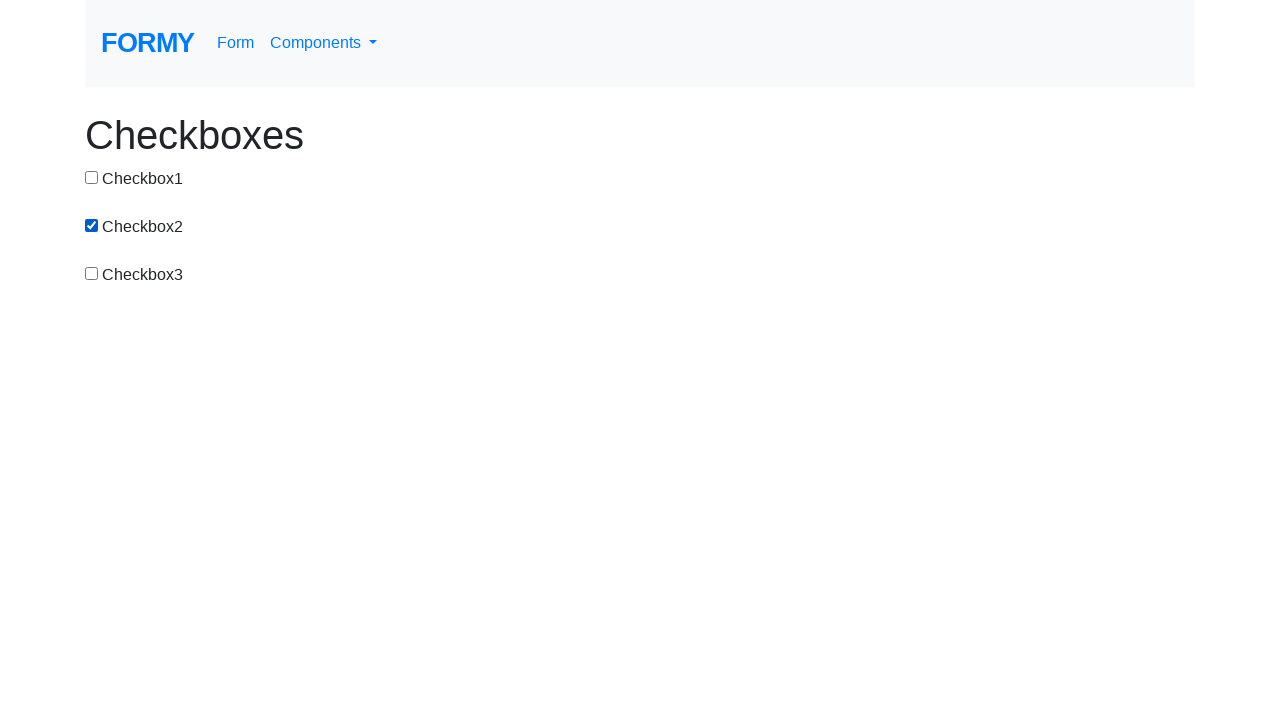

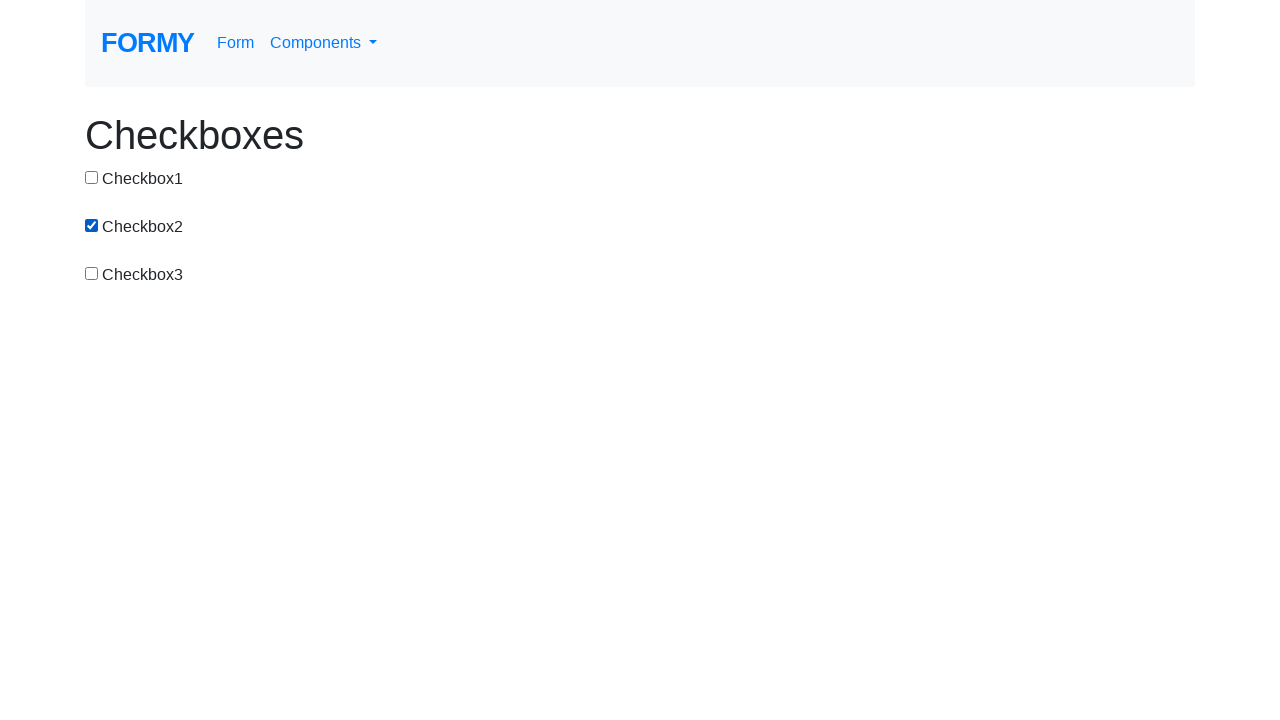